Tests checkbox functionality by clicking a checkbox to select it, then clicking again to deselect it, and counts the total number of checkboxes on the page

Starting URL: https://rahulshettyacademy.com/AutomationPractice/

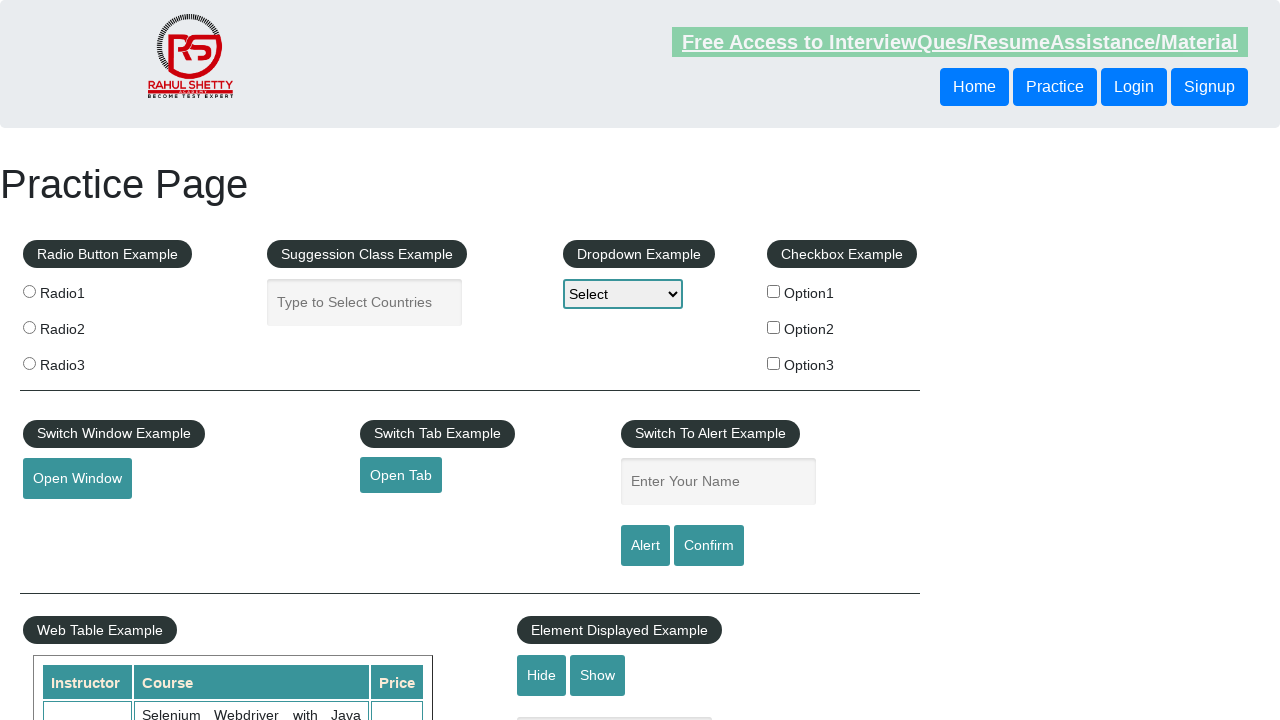

Clicked checkbox option 1 to select it at (774, 291) on #checkBoxOption1
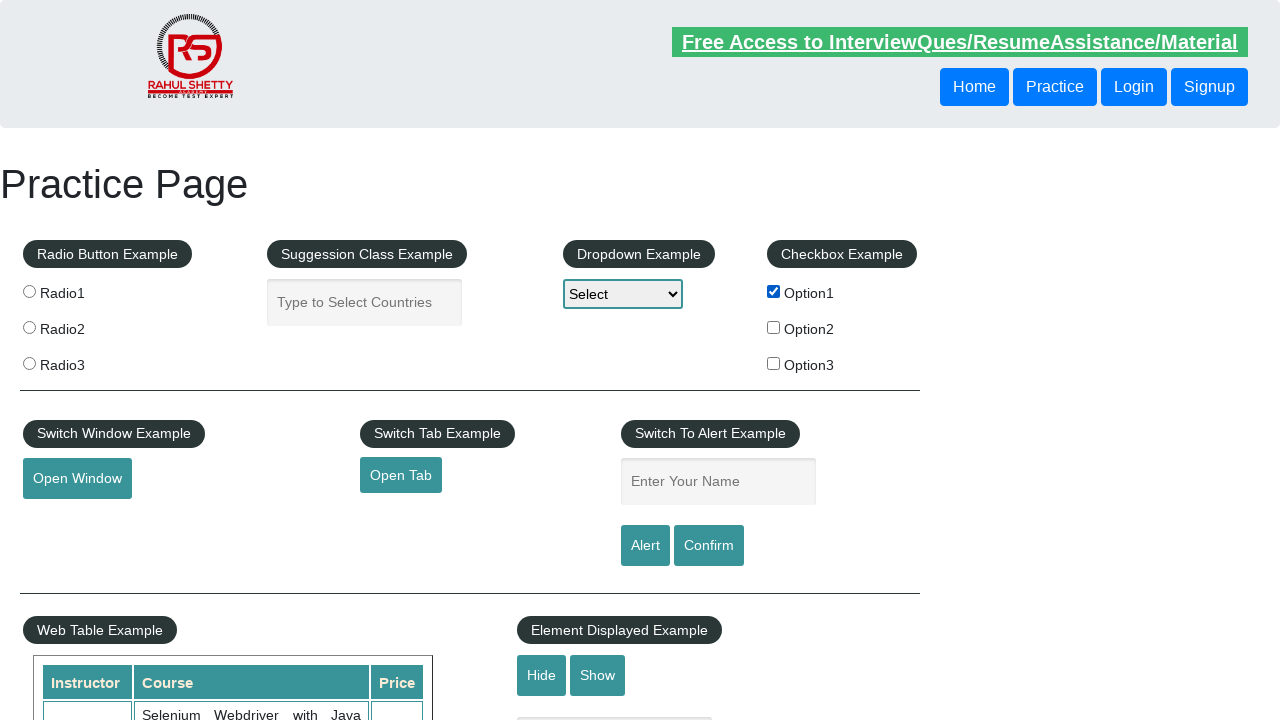

Verified checkbox option 1 is selected
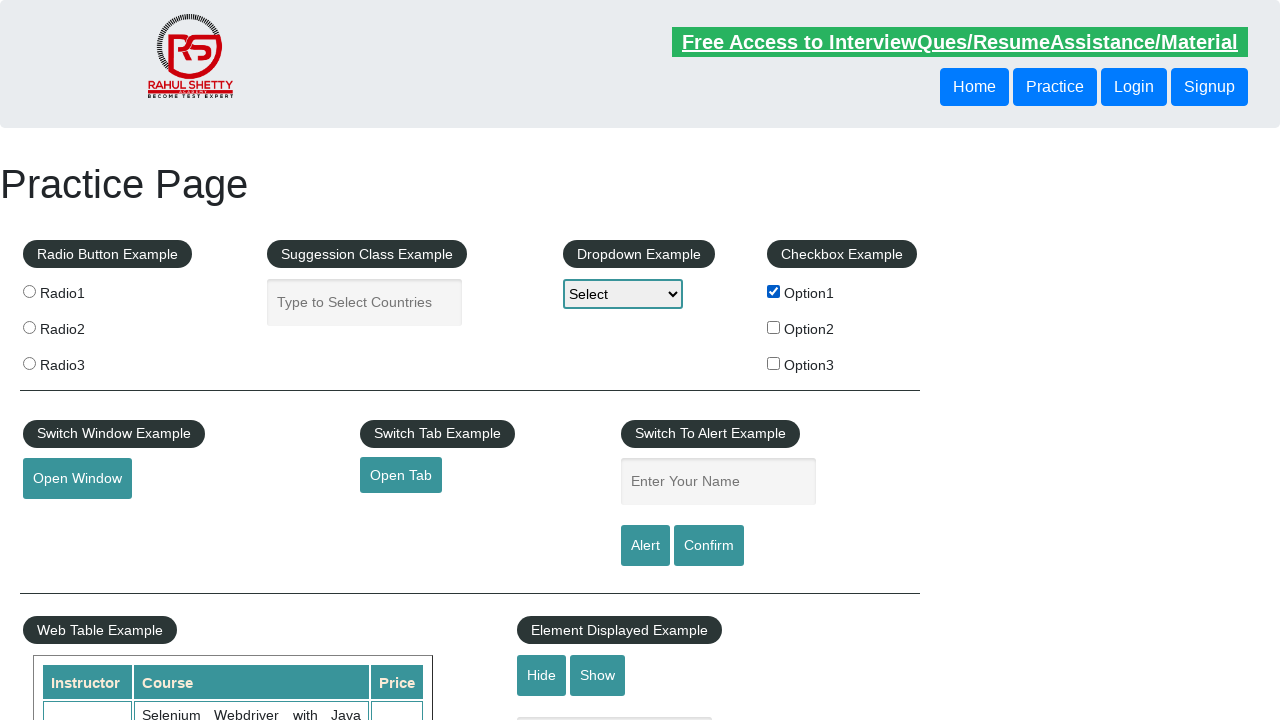

Clicked checkbox option 1 again to deselect it at (774, 291) on #checkBoxOption1
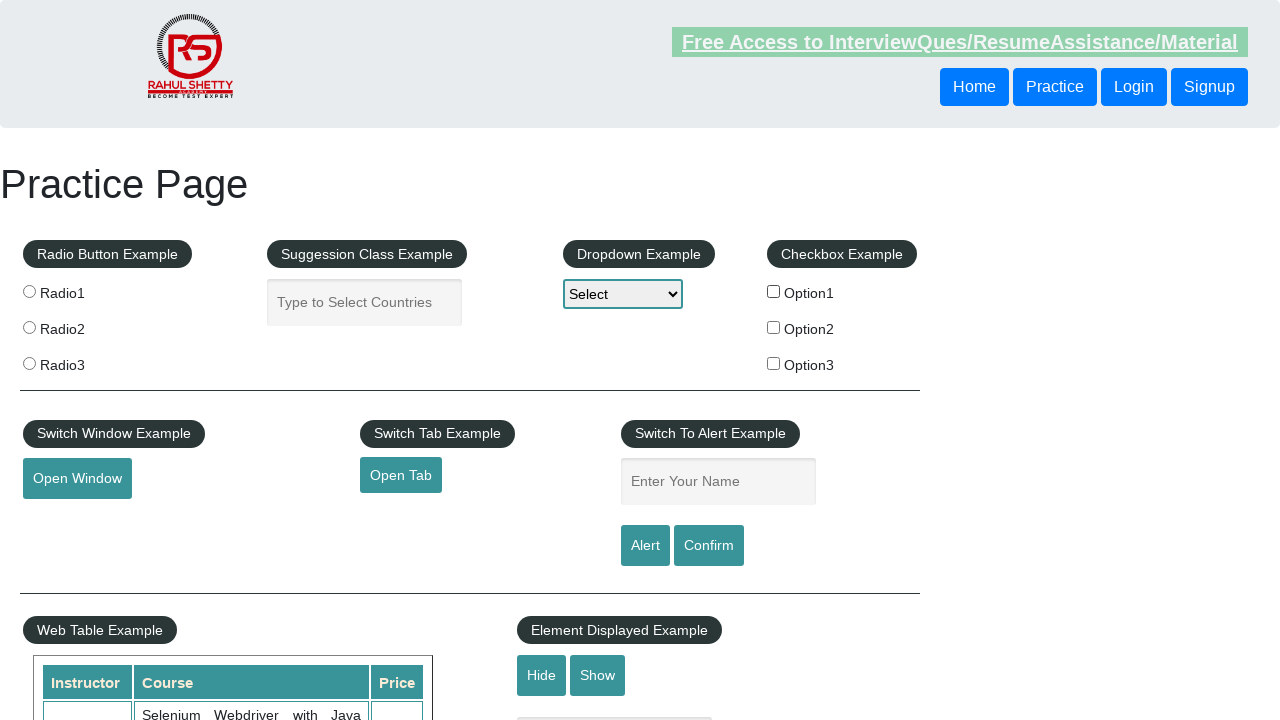

Verified checkbox option 1 is deselected
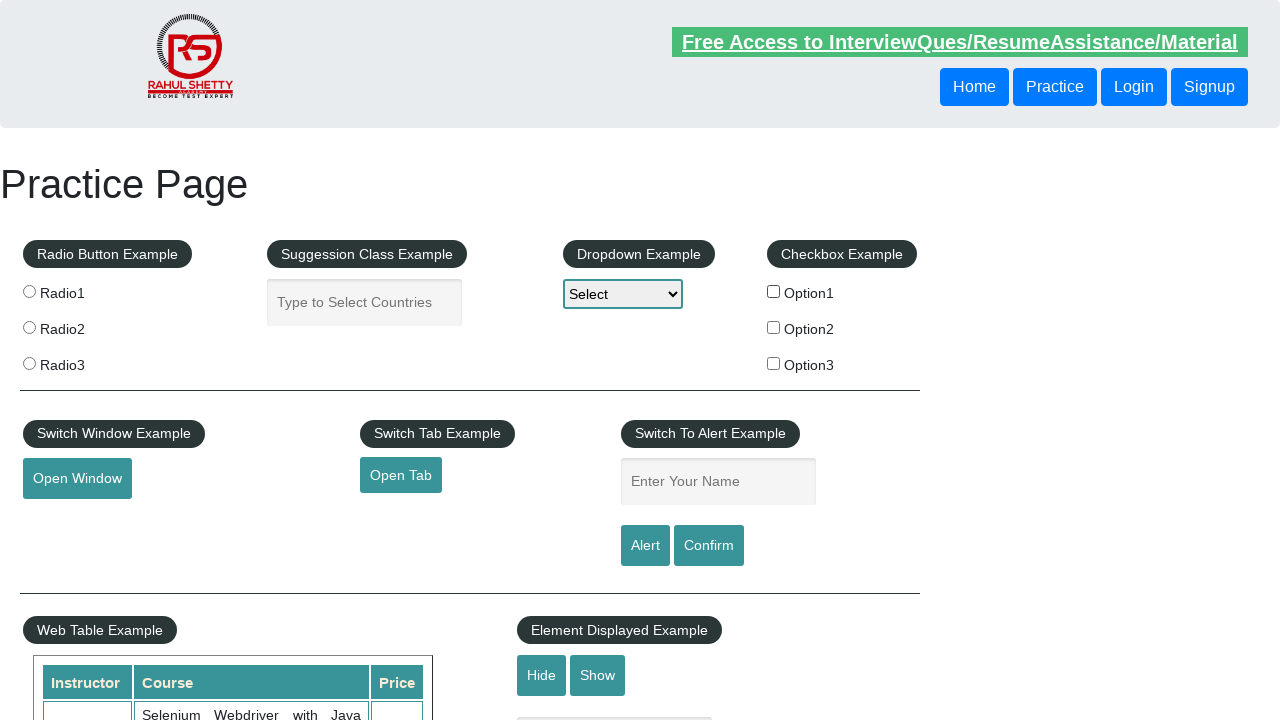

Located all checkboxes on the page
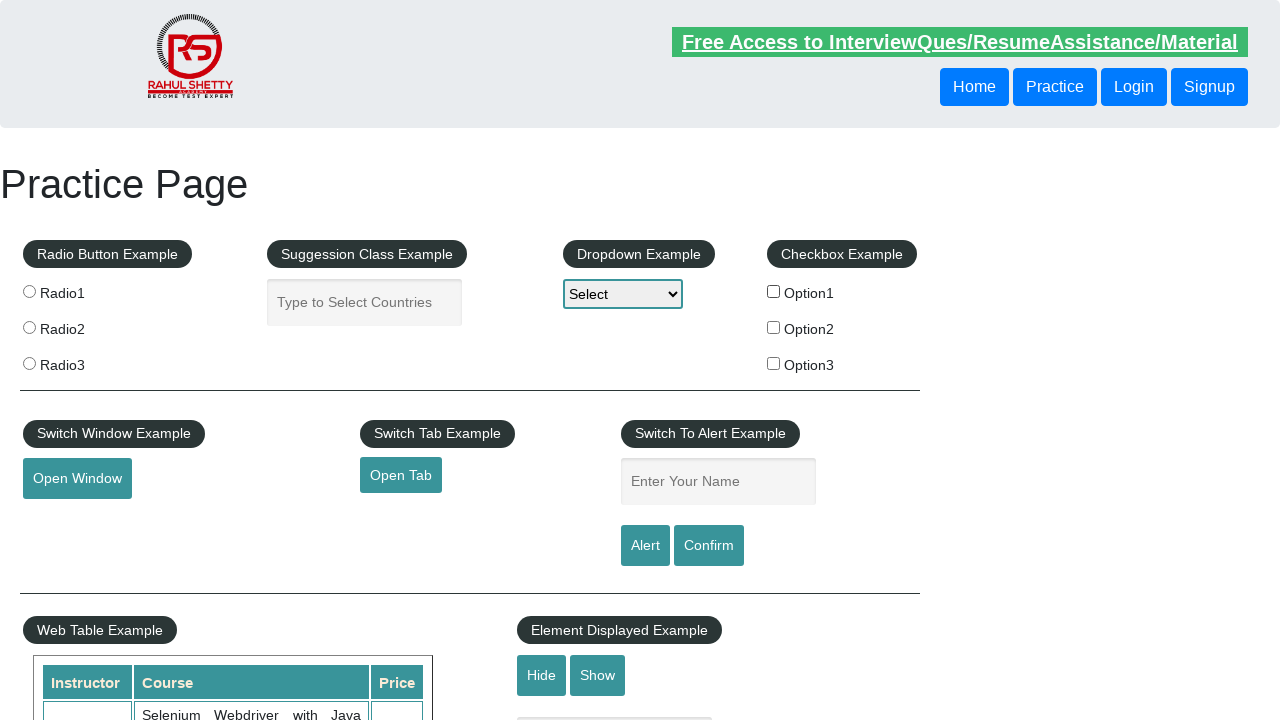

Counted total checkboxes on page: 3
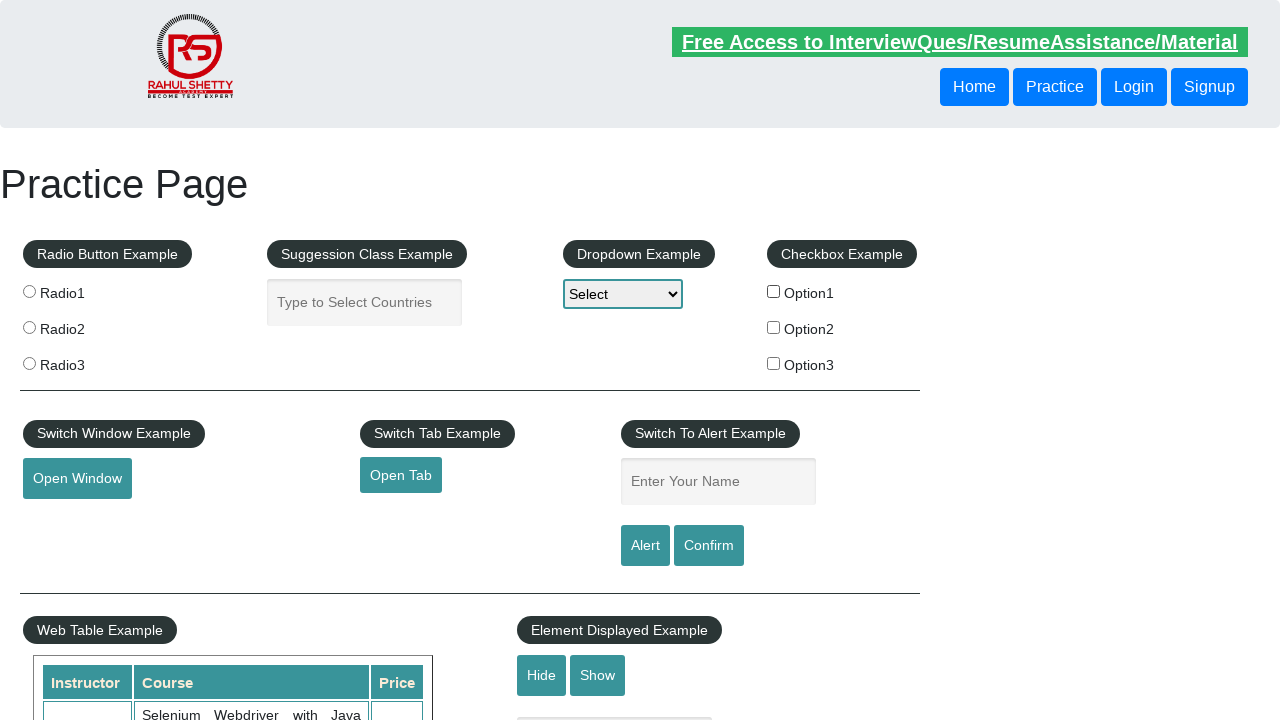

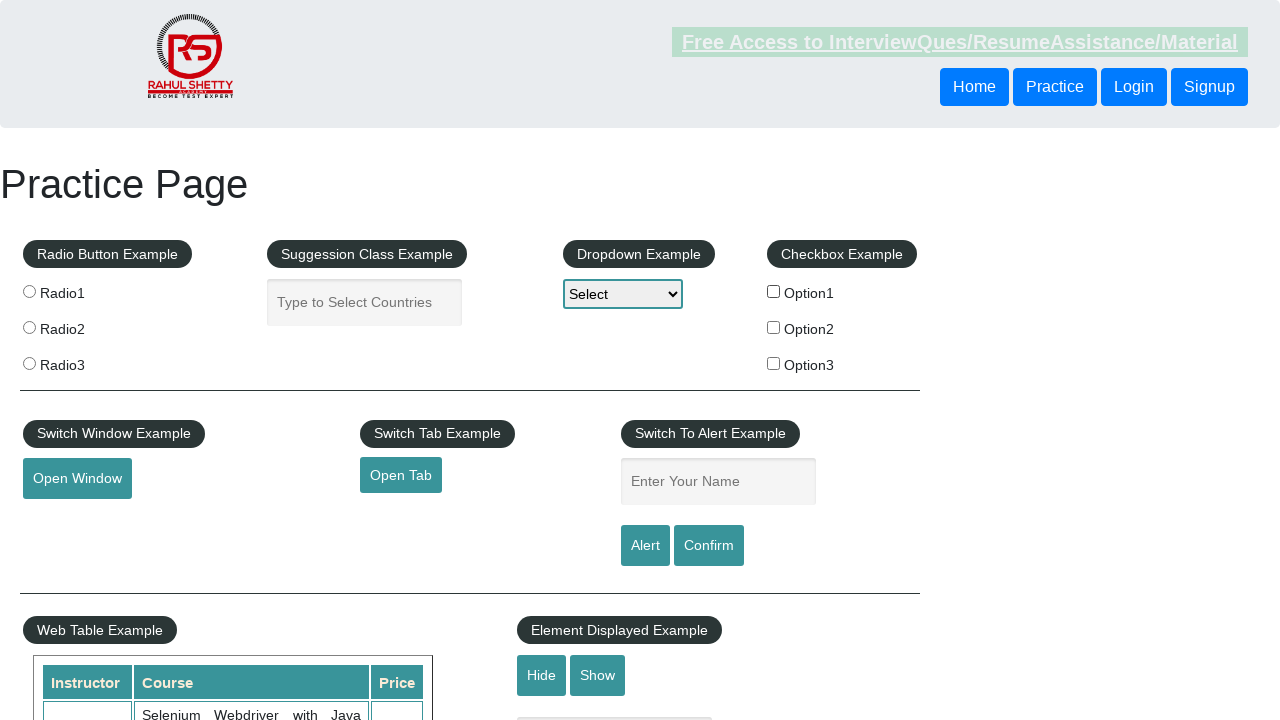